Tests the notification message functionality by clicking a link and verifying that a notification message appears with expected text (either success or retry message).

Starting URL: https://the-internet.herokuapp.com/notification_message_rendered

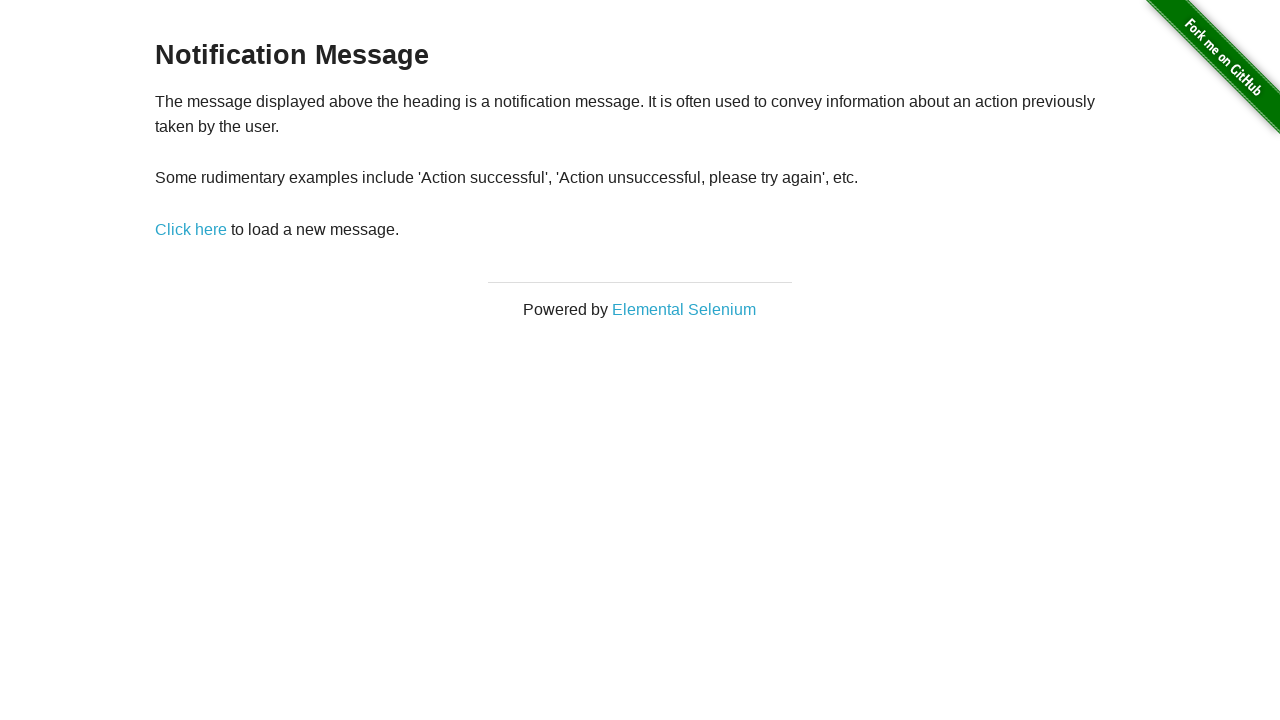

Clicked 'Click here' link to trigger notification at (191, 229) on xpath=//*[text()='Click here']
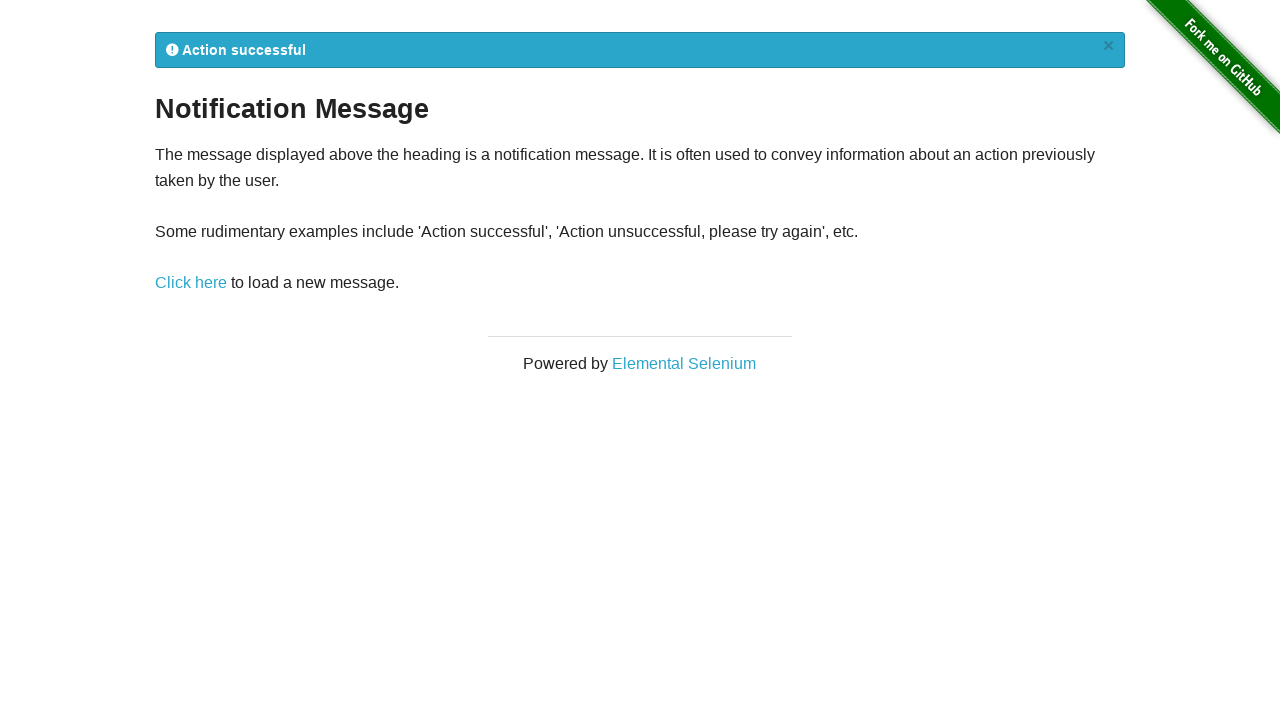

Notification message element appeared and became visible
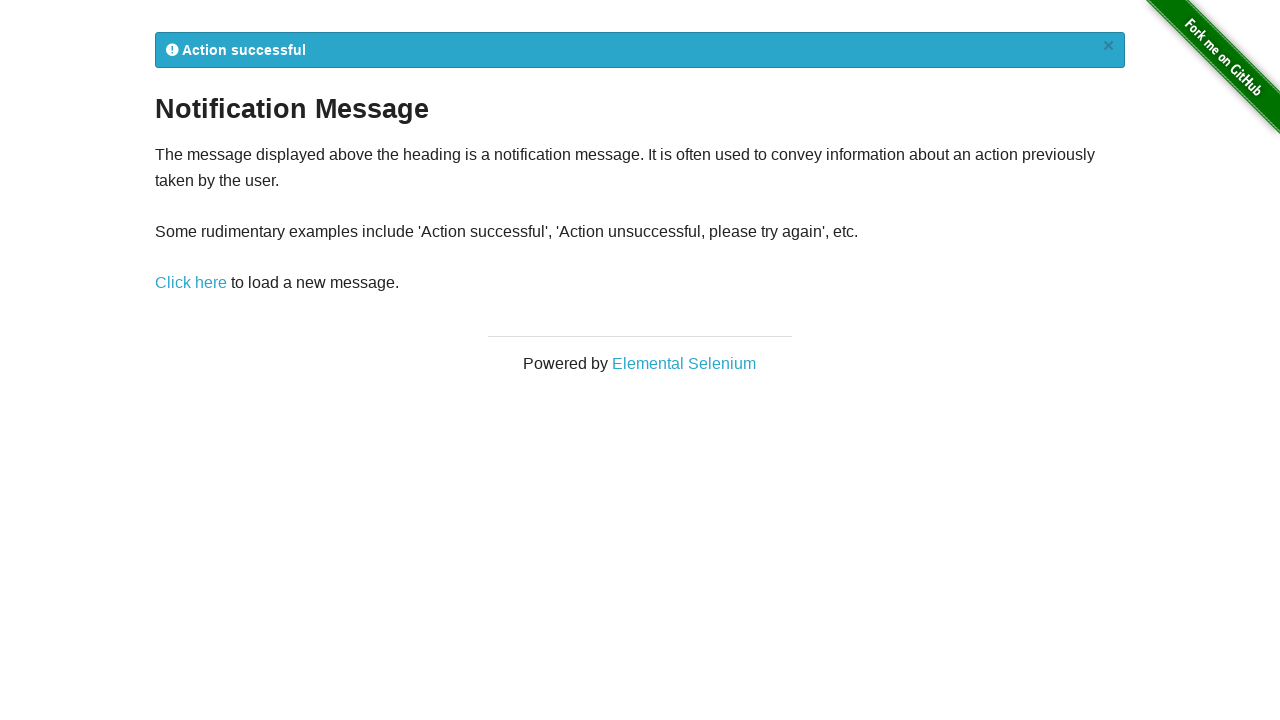

Verified notification message is visible
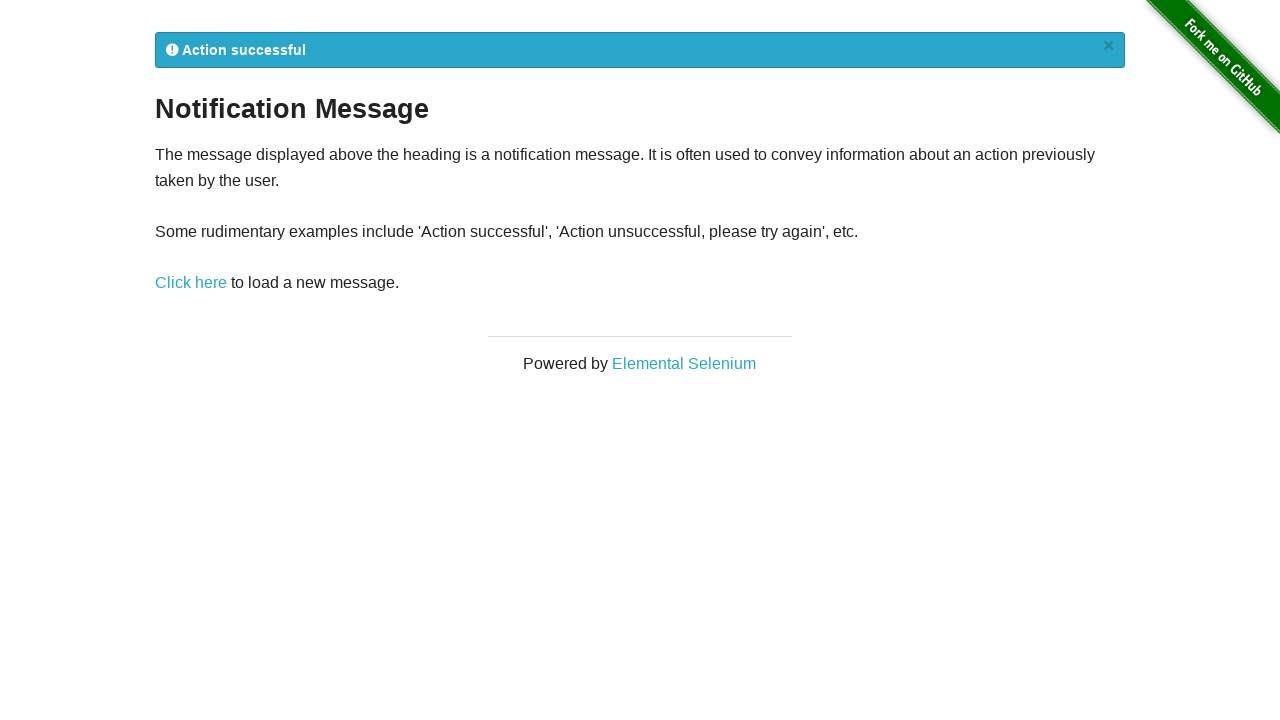

Retrieved notification message text content
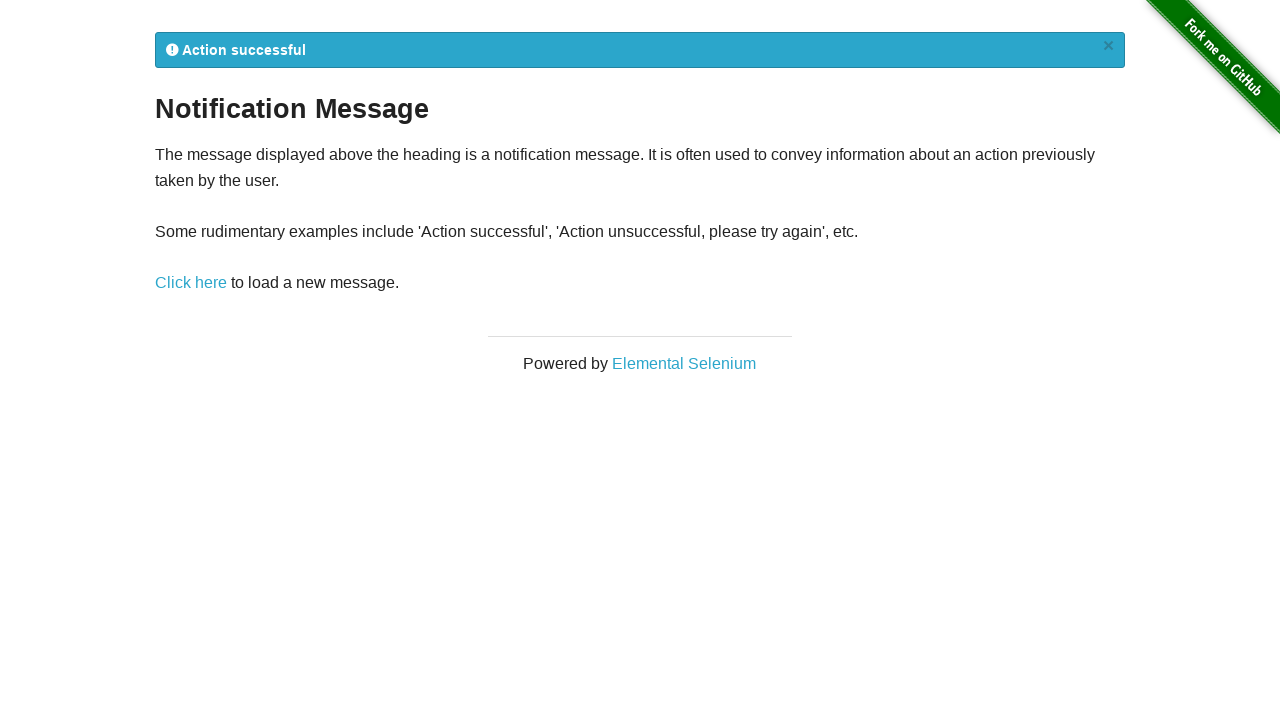

Verified notification contains expected success or retry message
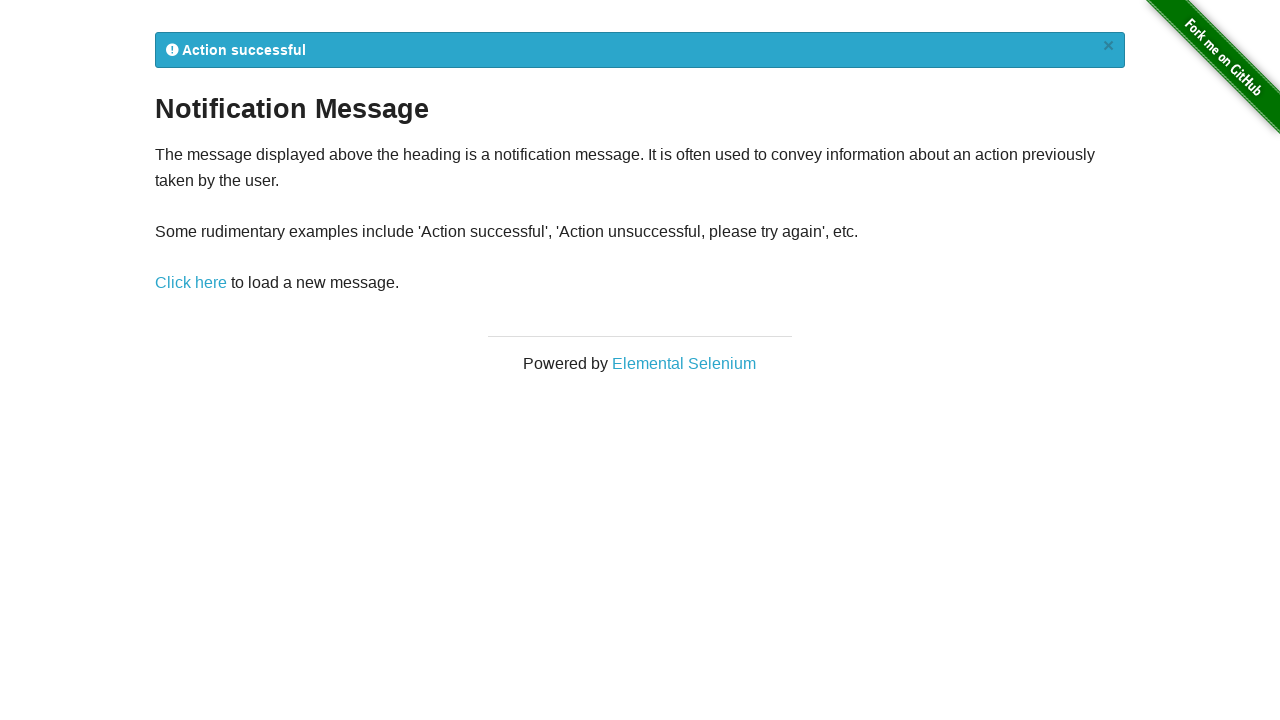

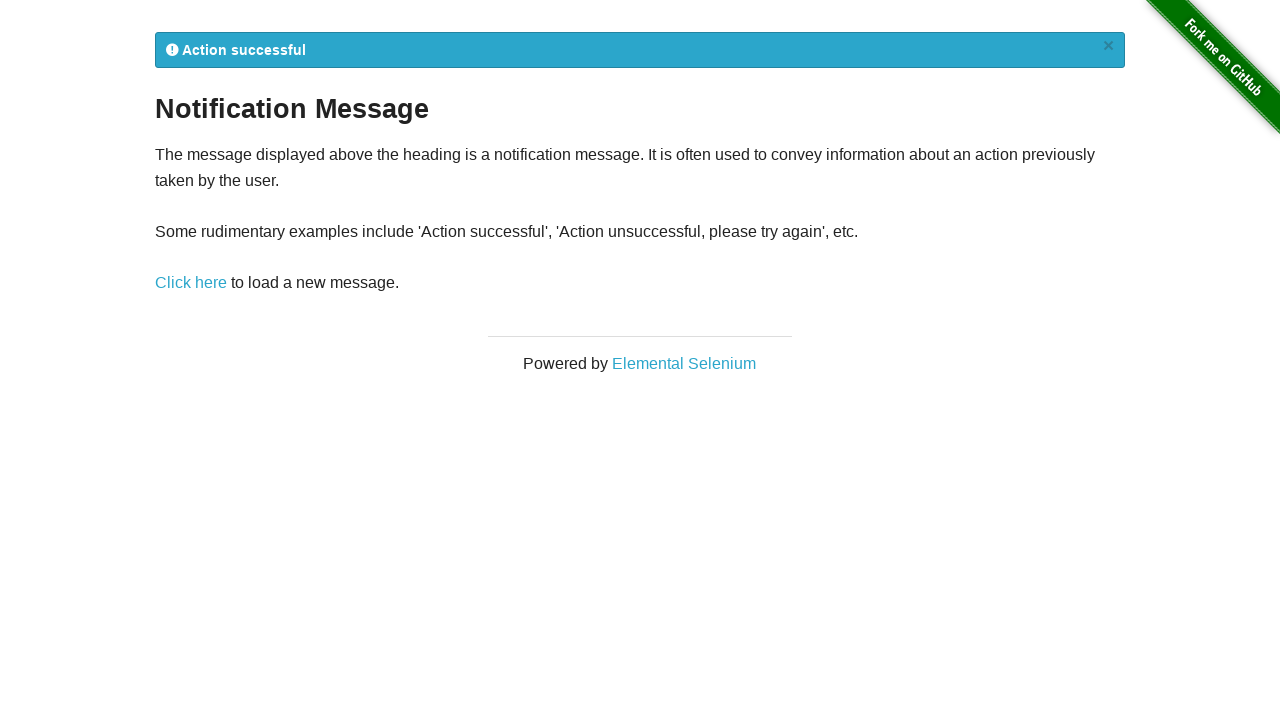